Tests table filtering functionality by searching for "Rice" and verifying that filtered results are displayed correctly

Starting URL: https://rahulshettyacademy.com/seleniumPractise/#/offers

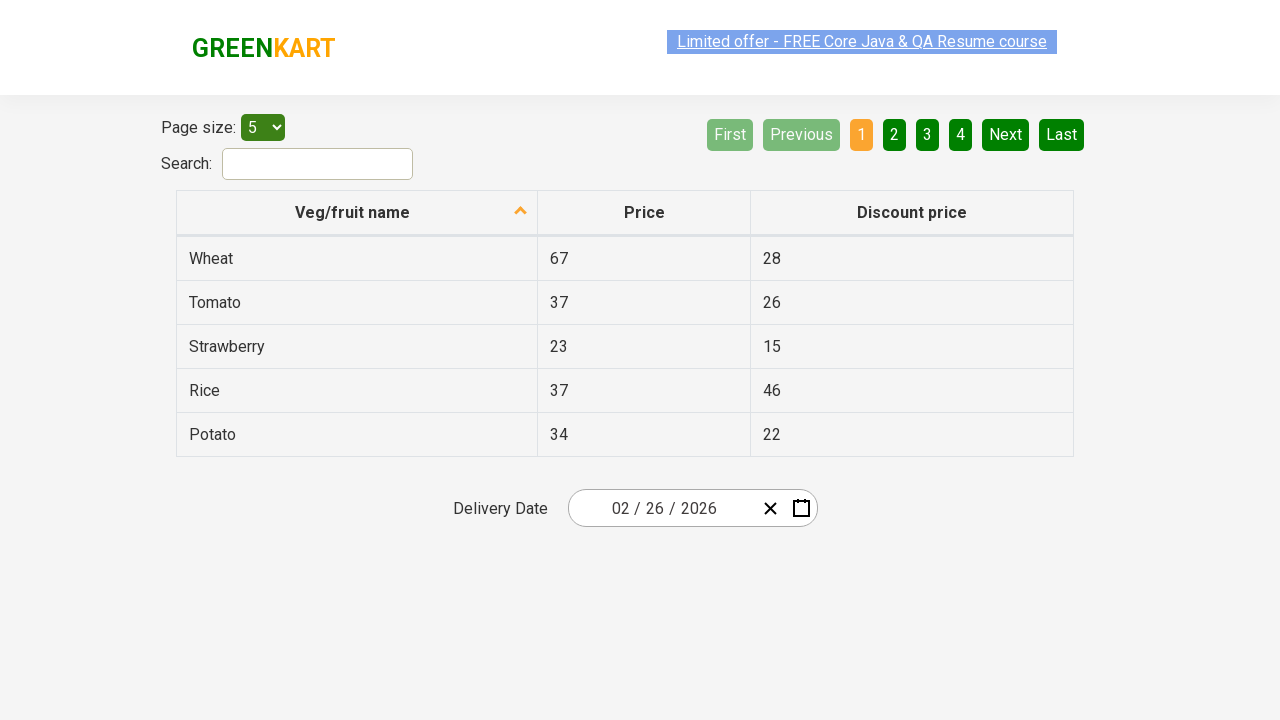

Filled search field with 'Rice' on #search-field
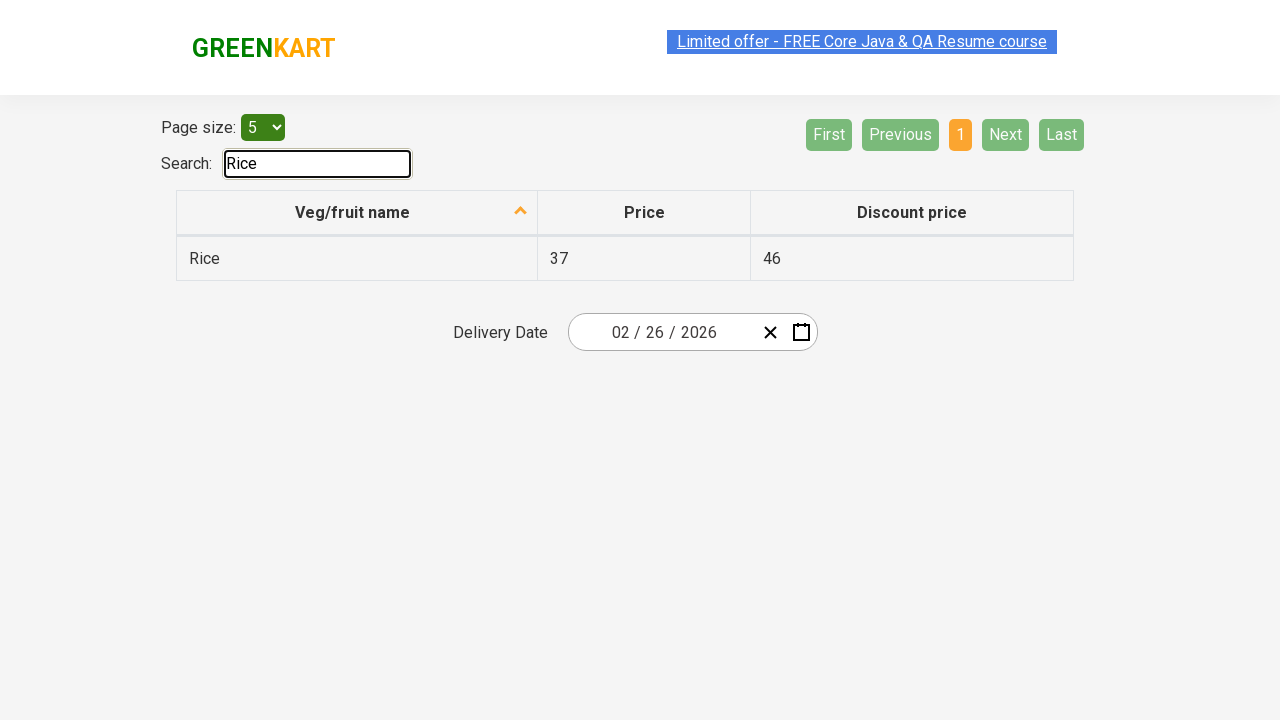

Waited for table filtering to apply
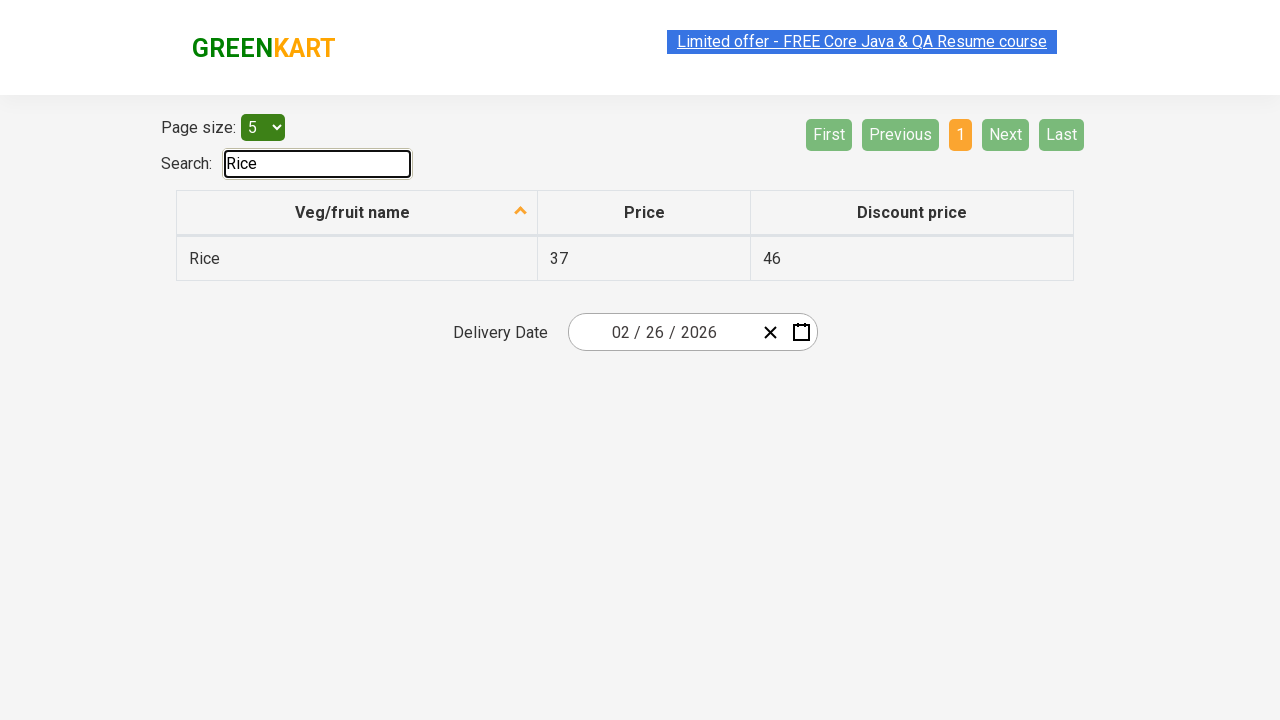

Retrieved all filtered table items
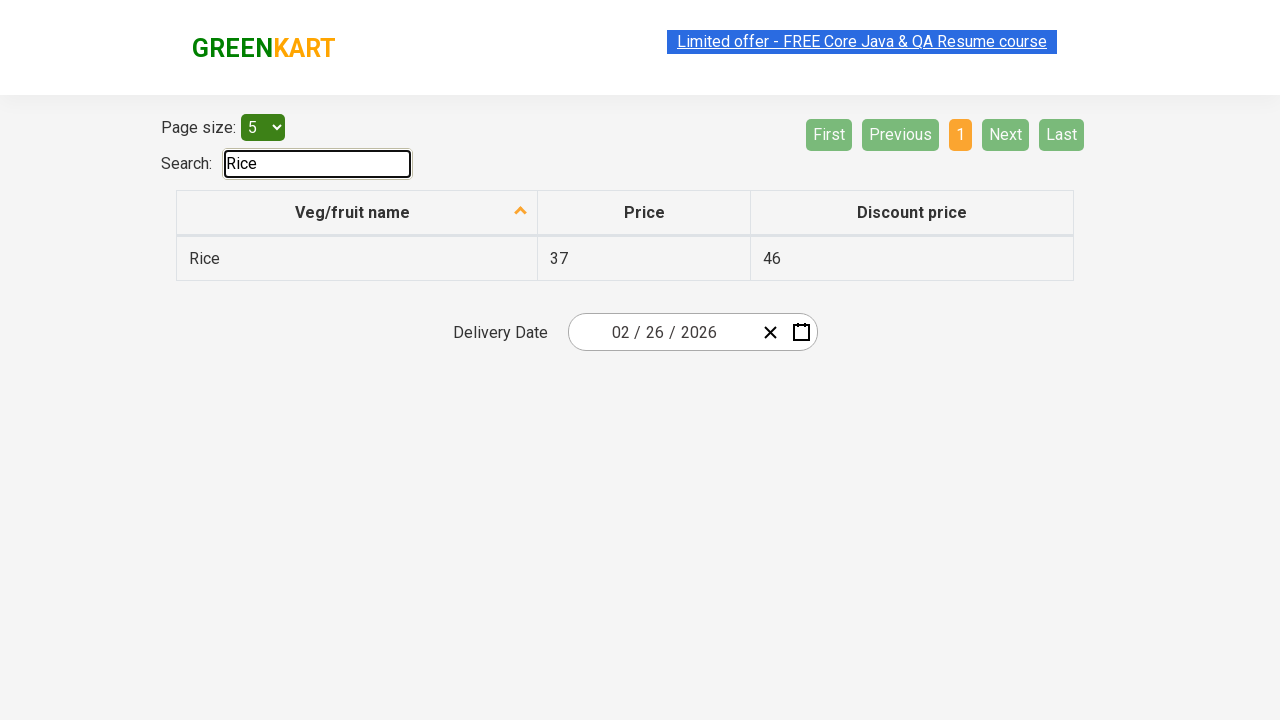

Verified filtered item contains 'Rice': 'Rice'
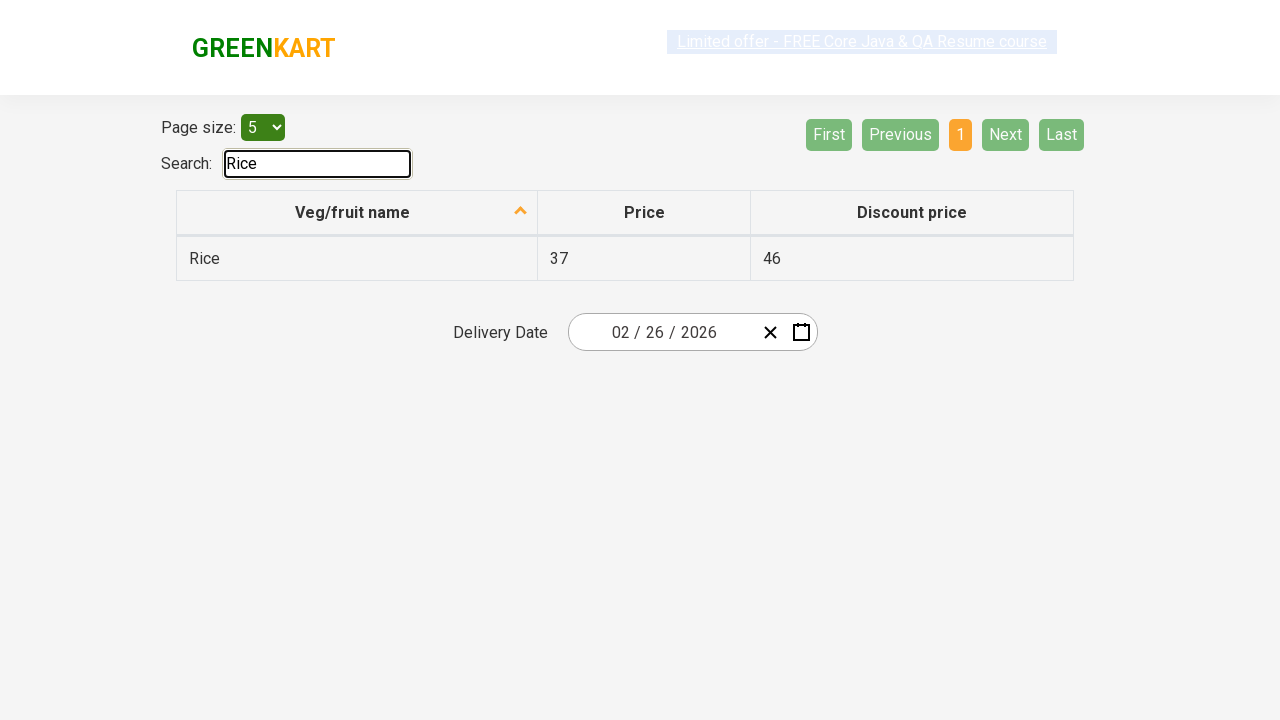

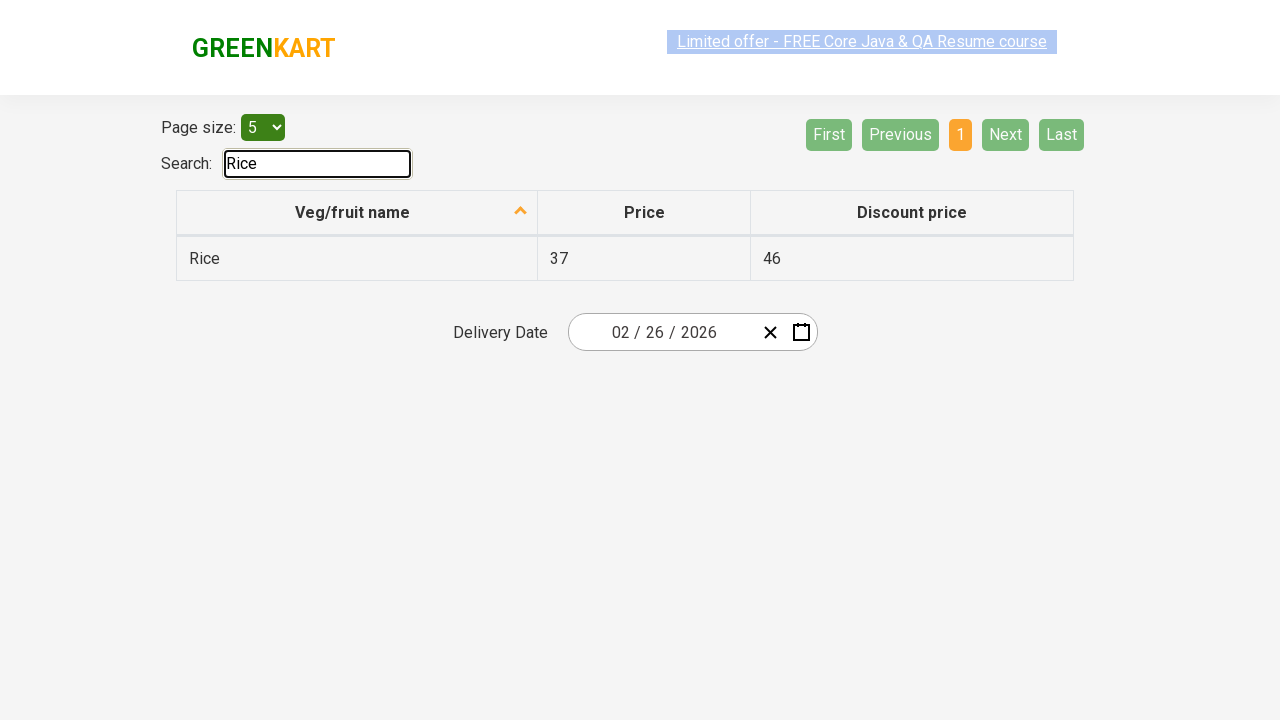